Tests a dynamic timer by clicking a button to start the timer and waiting for specific text to appear

Starting URL: http://seleniumpractise.blogspot.com/2016/08/how-to-use-explicit-wait-in-selenium.html

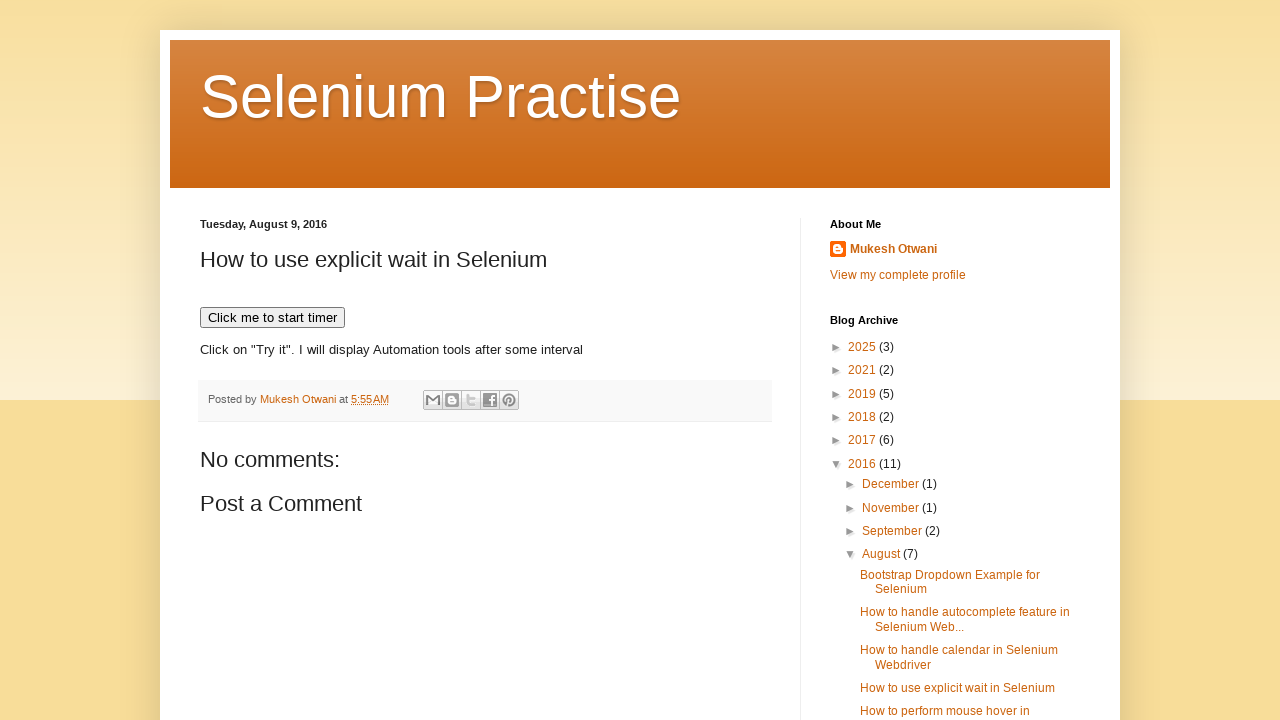

Navigated to dynamic timer test page
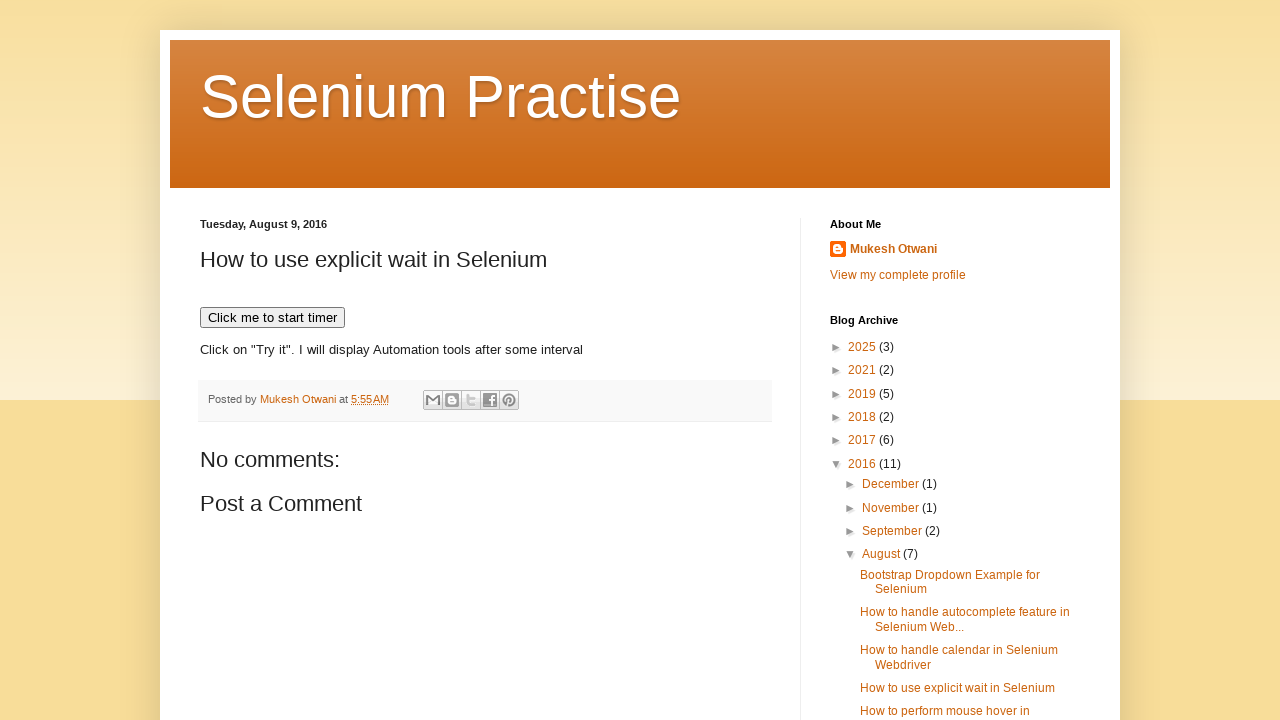

Clicked button to start the dynamic timer at (272, 318) on xpath=//button[text()='Click me to start timer']
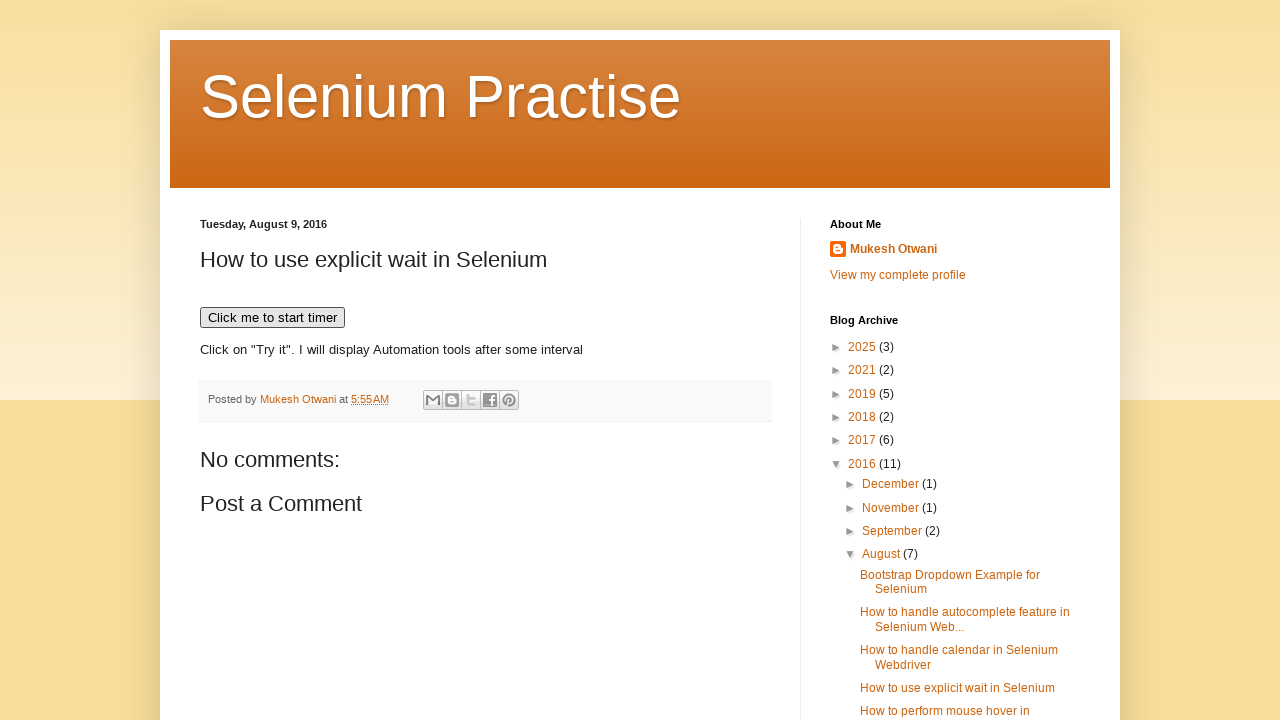

Timer completed and 'WebDriver' text appeared in #demo element
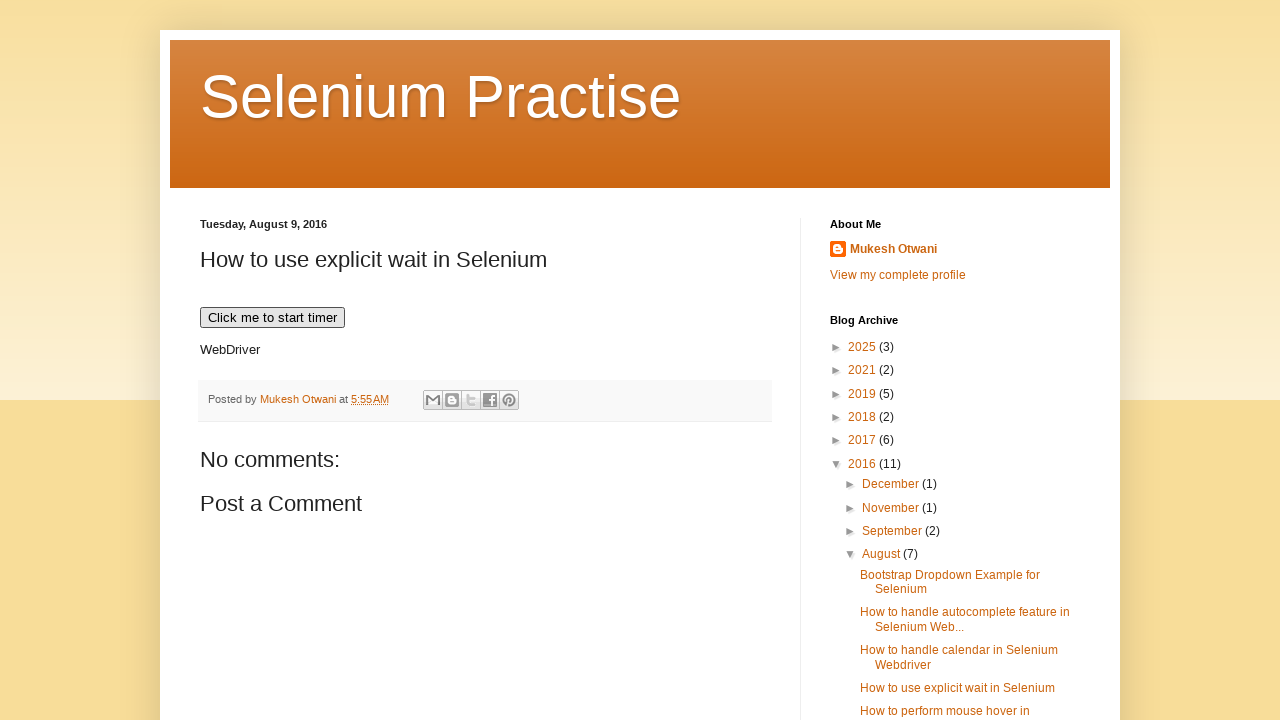

Verified that #demo element is visible
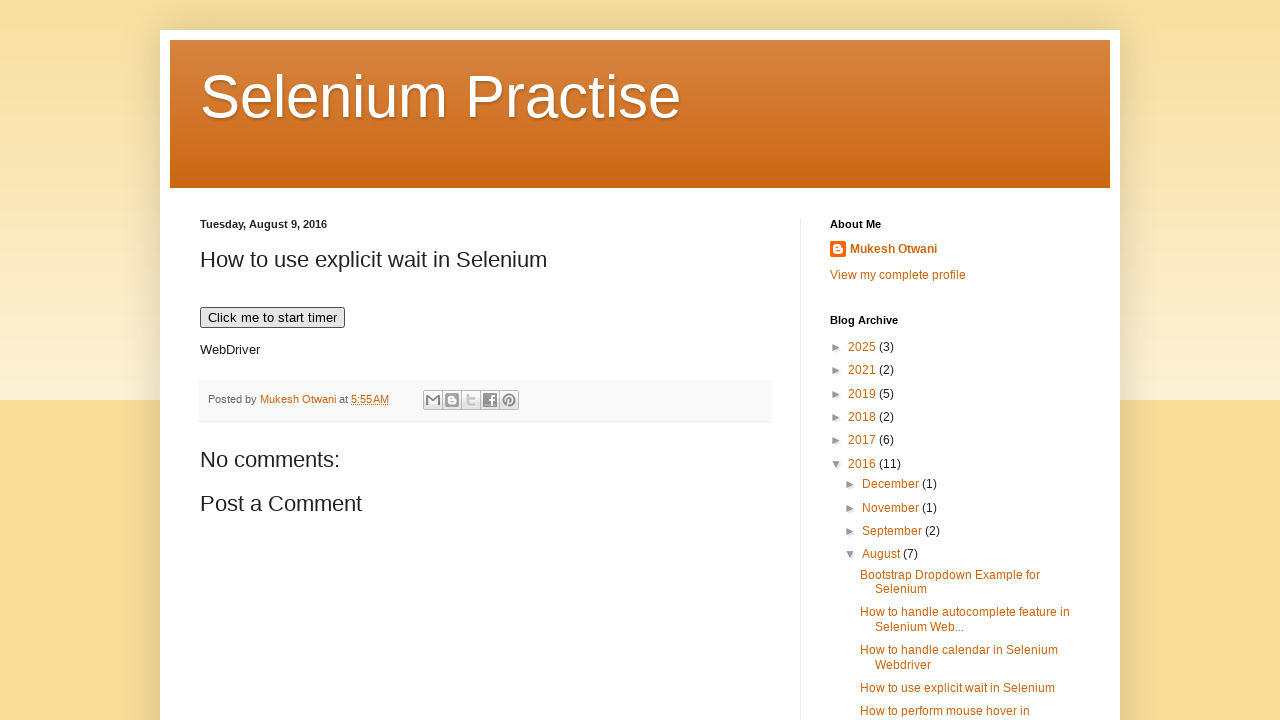

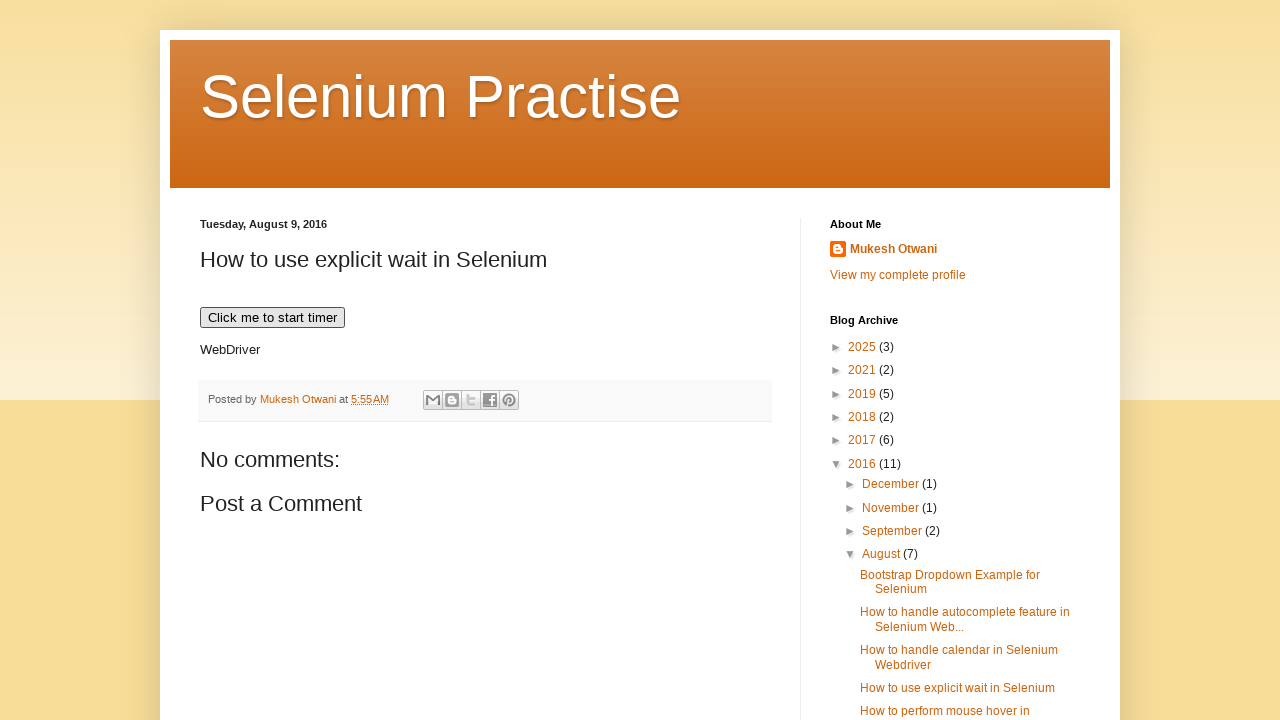